Tests navigation between different frame types by clicking links and verifying URL changes

Starting URL: https://the-internet.herokuapp.com/frames

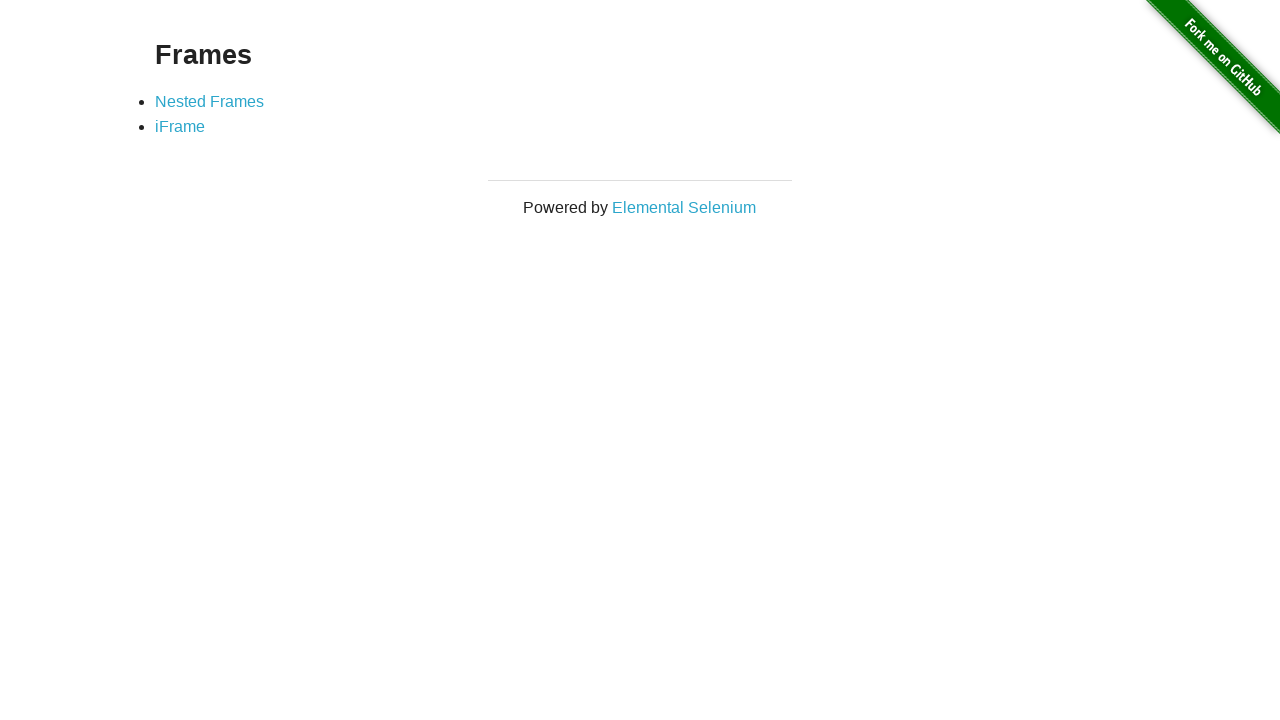

Stored current URL from frames page
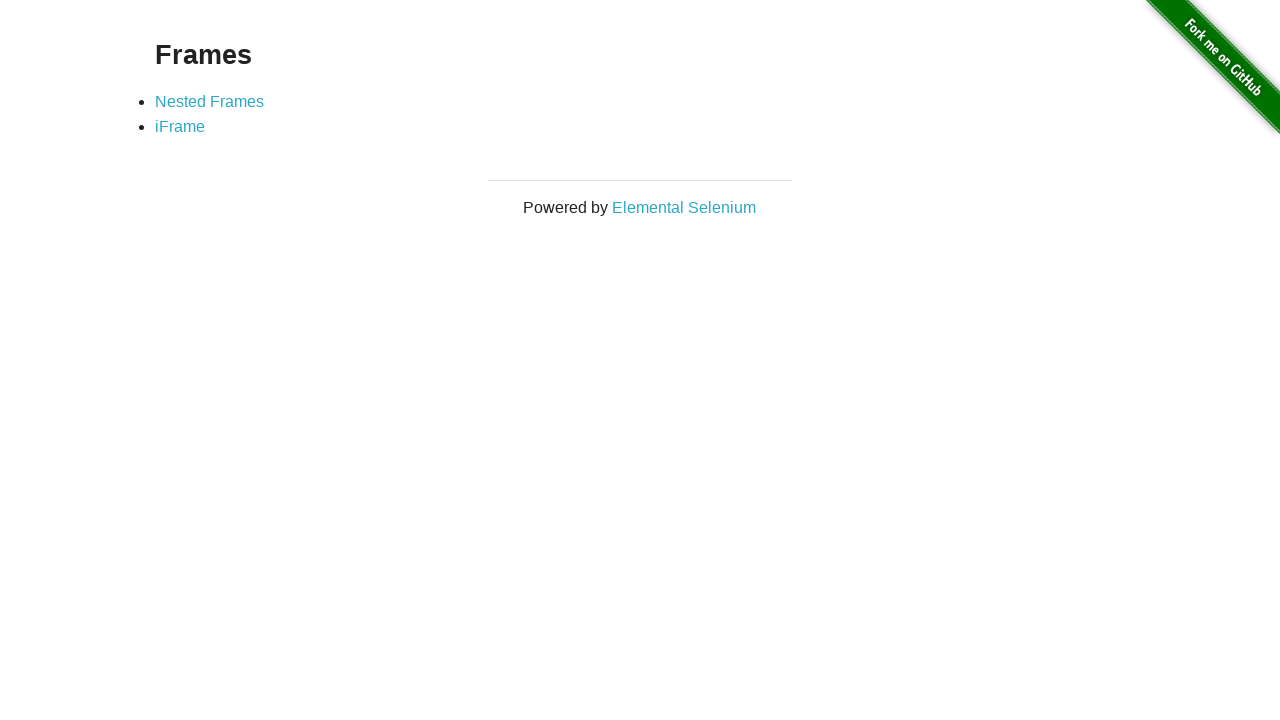

Clicked on Nested Frames link at (210, 101) on xpath=//*[@id='content']//li[1]/a
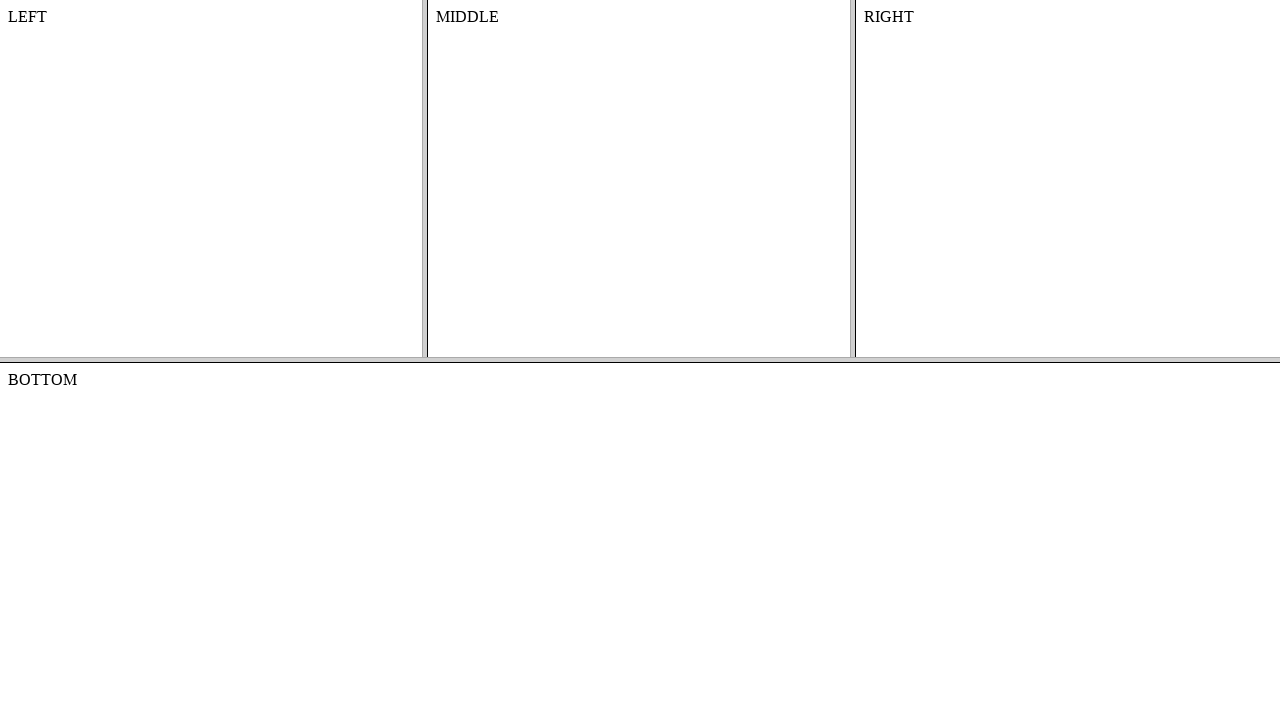

Verified URL changed after clicking Nested Frames link
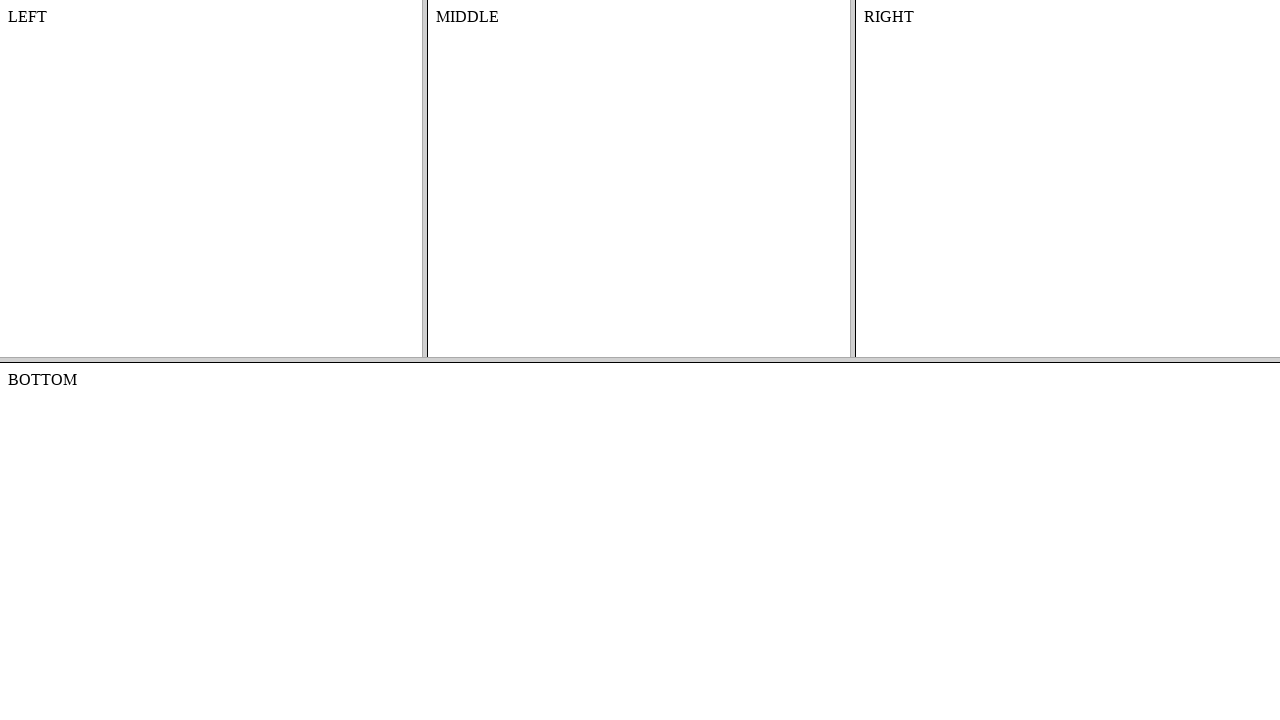

Navigated back to frames page
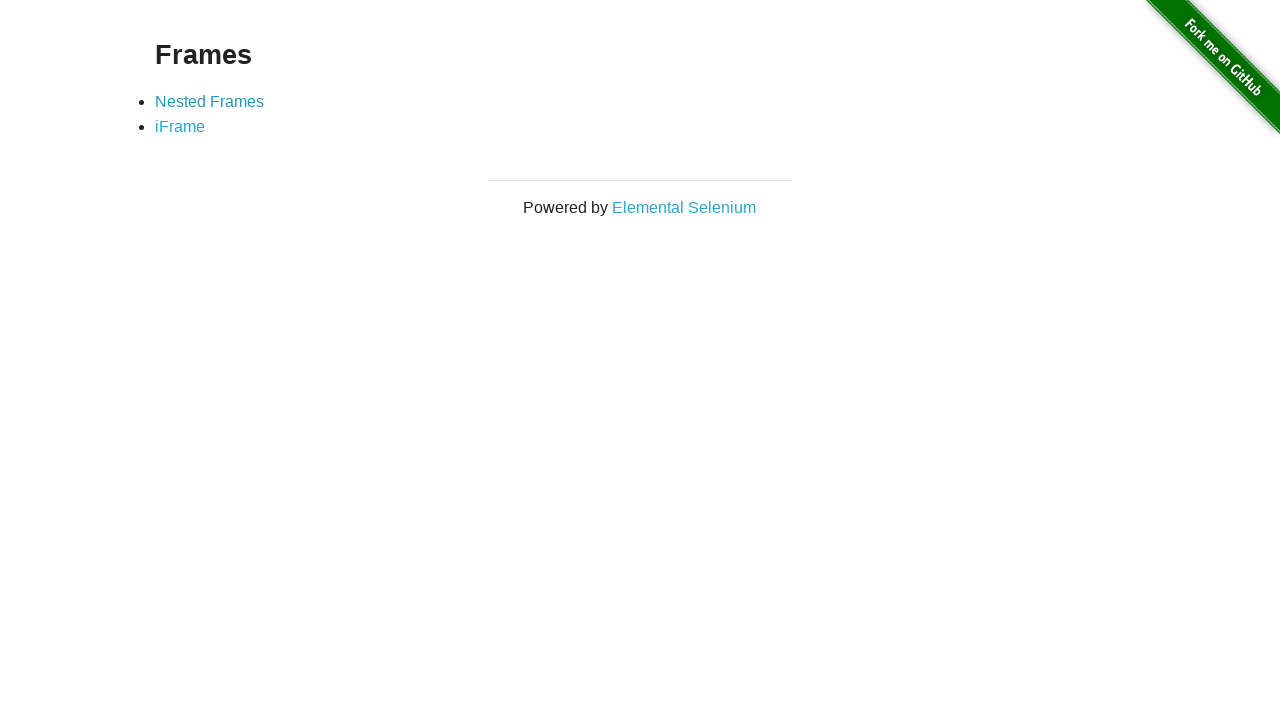

Clicked on iFrame link at (180, 127) on xpath=//*[@id='content']//li[2]/a
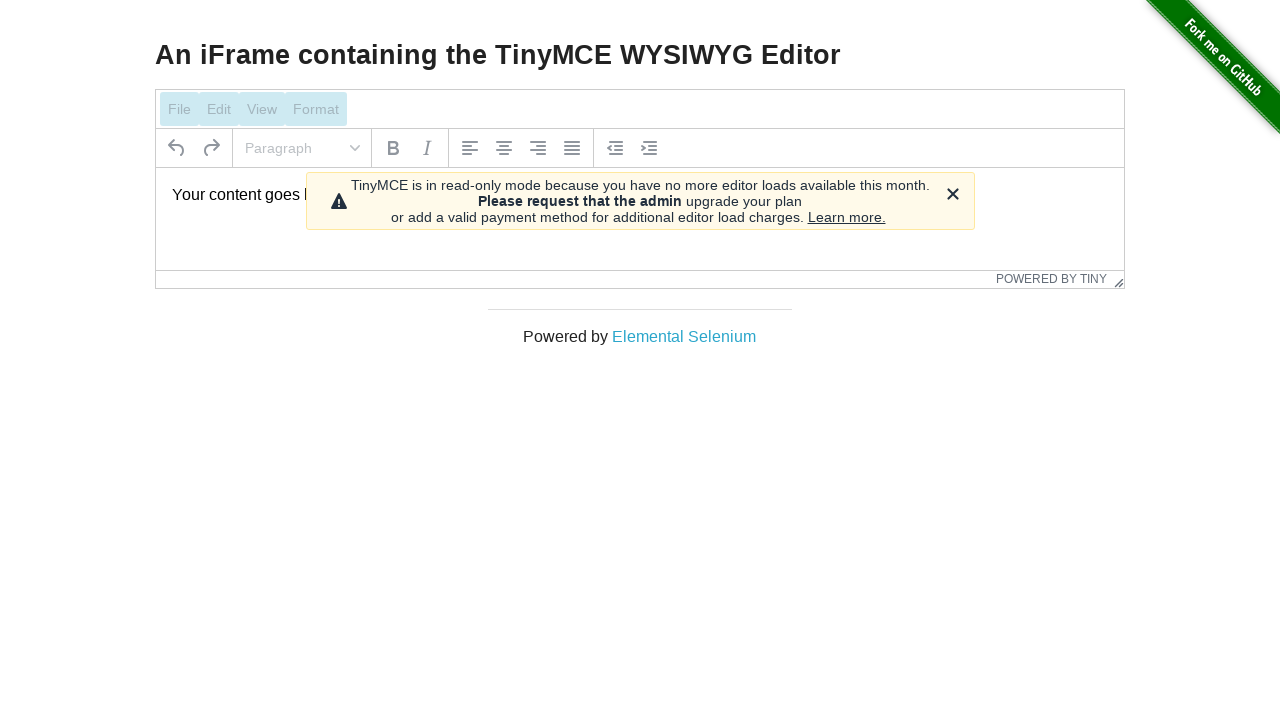

Verified URL changed after clicking iFrame link
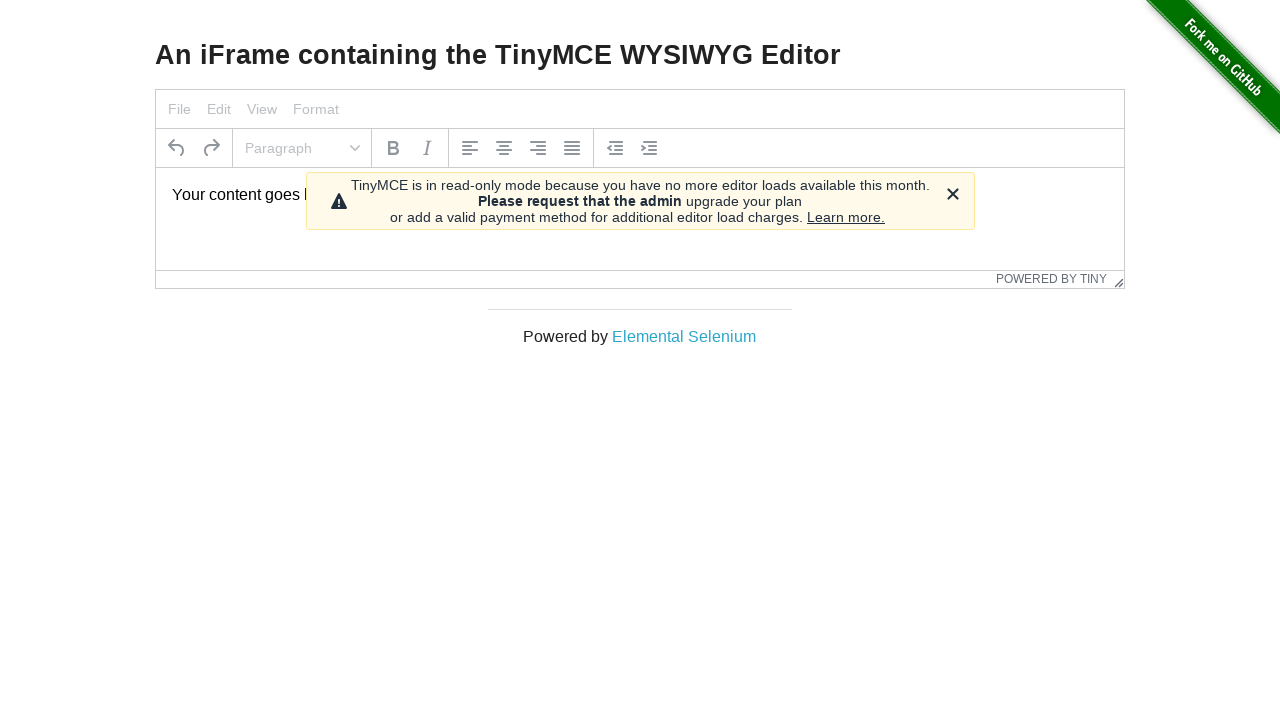

Navigated back to frames page
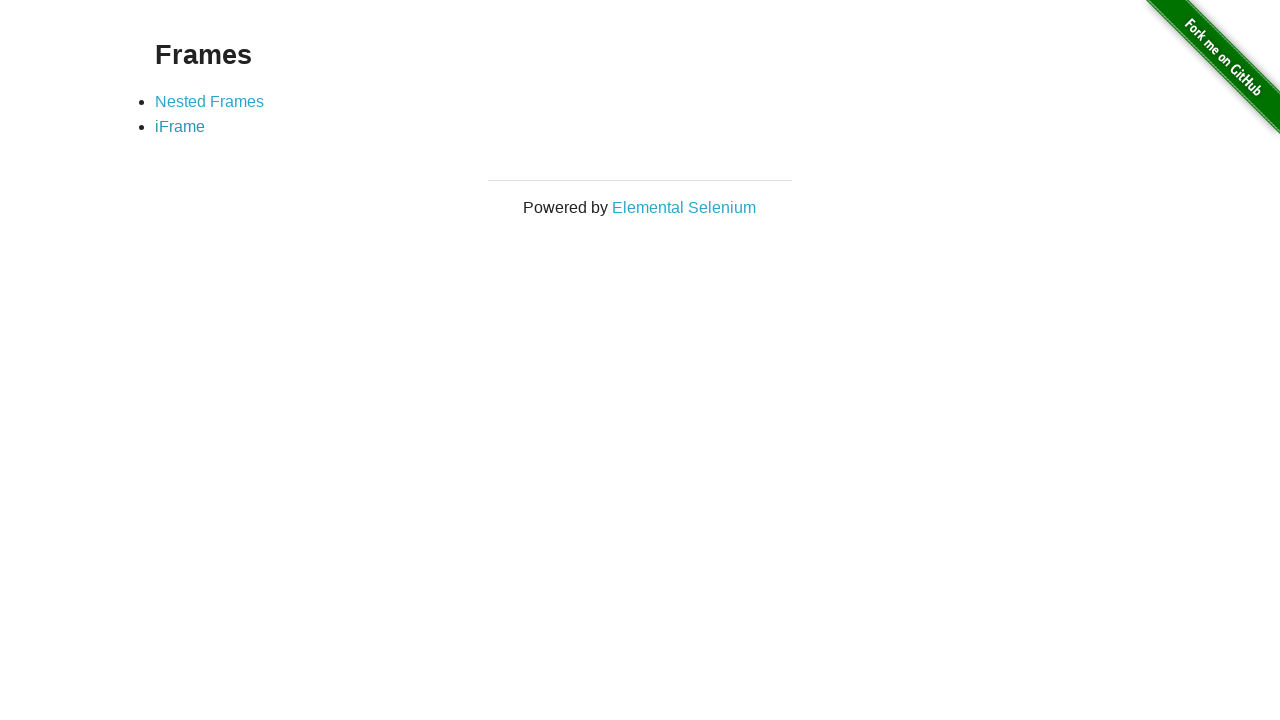

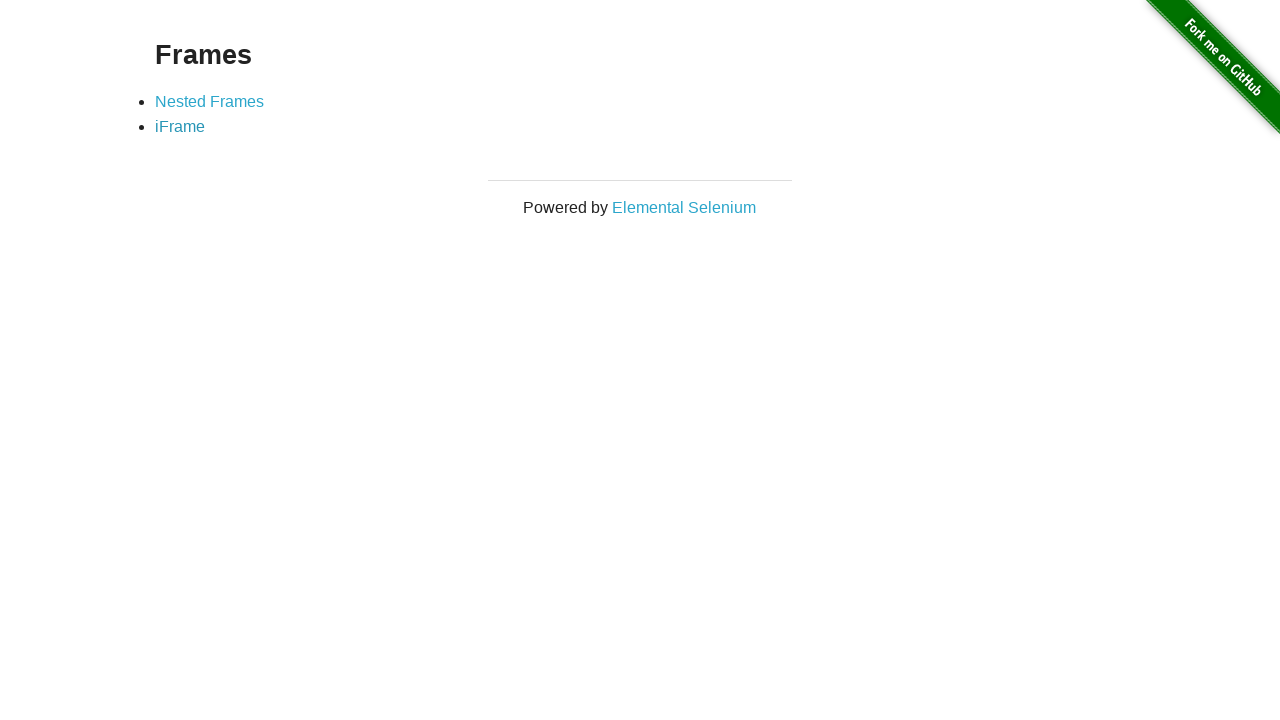